Solves a math problem on the page by calculating a value, filling in the answer, selecting checkboxes and radio buttons, then submitting the form

Starting URL: https://suninjuly.github.io/math.html

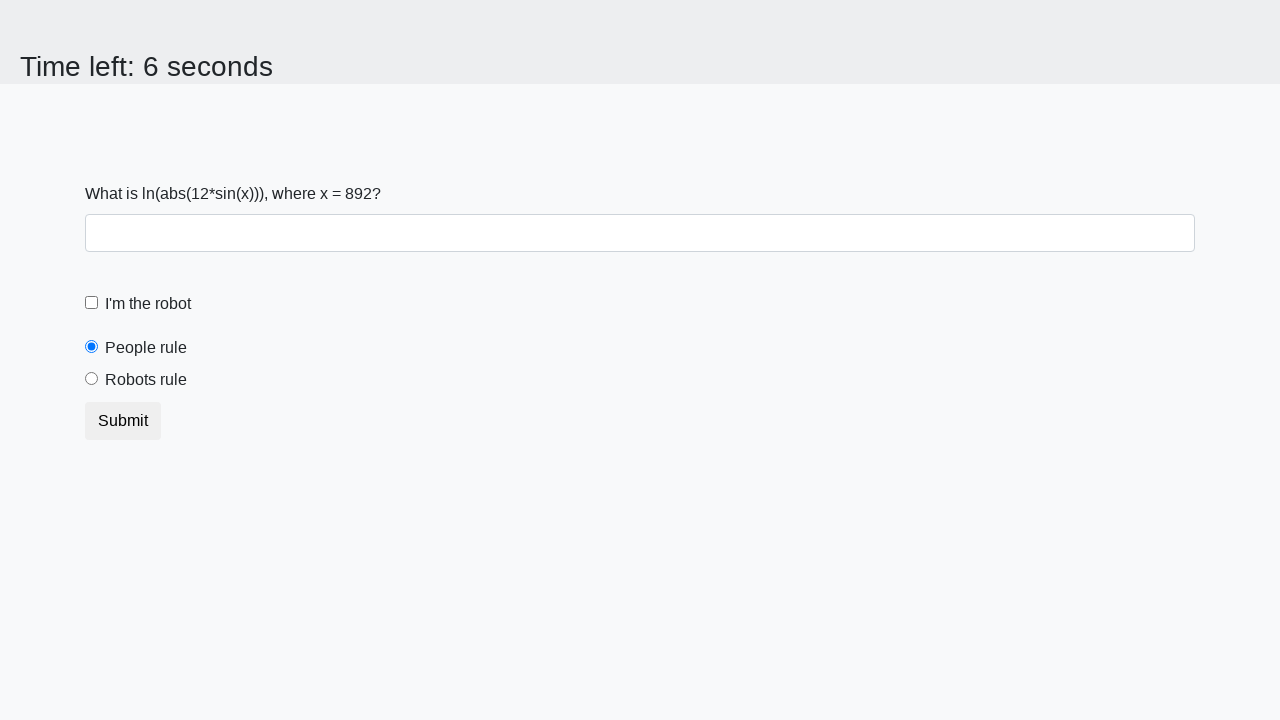

Located the input value span element
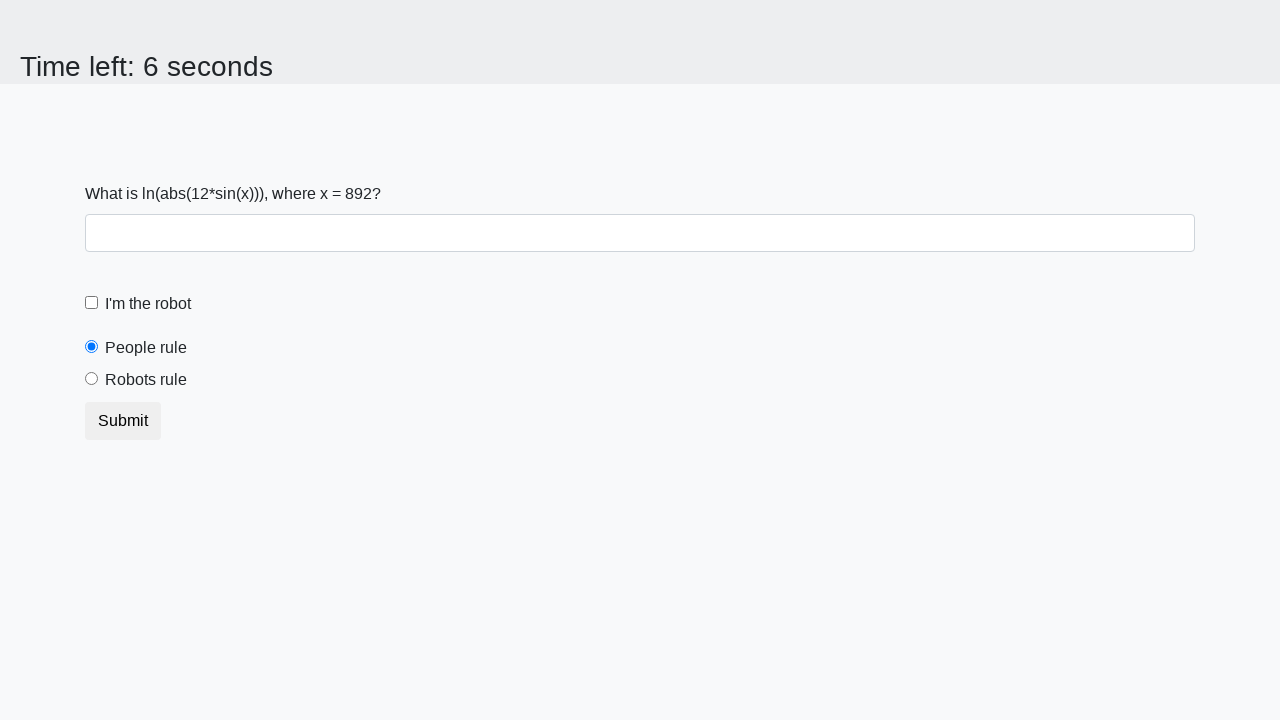

Extracted input value from page: 892
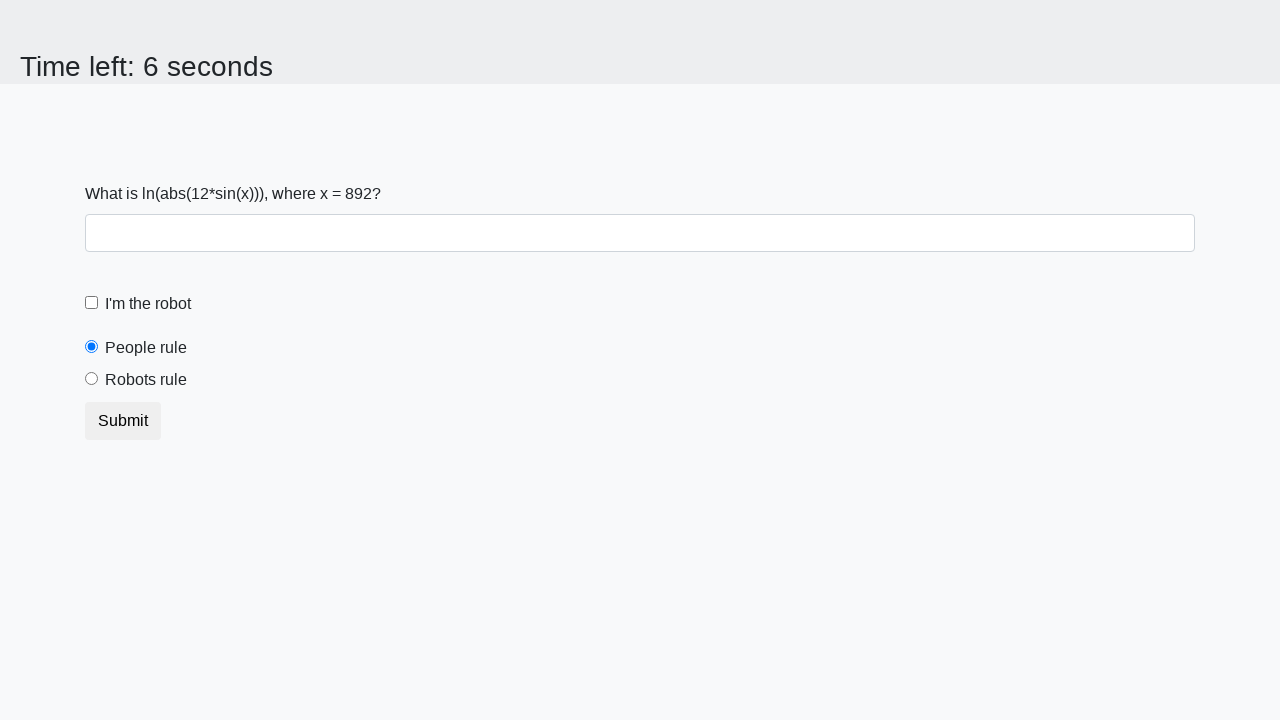

Calculated answer using formula: 0.9276917231149076
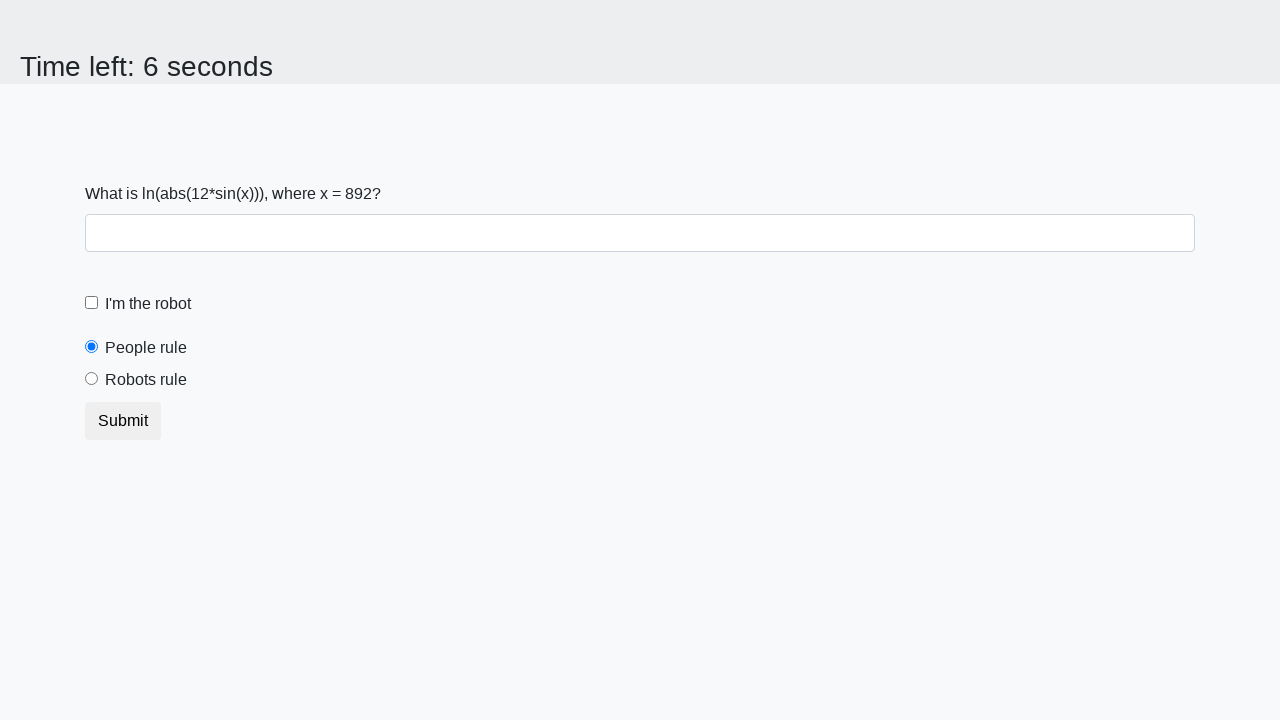

Filled answer field with calculated value: 0.9276917231149076 on input#answer
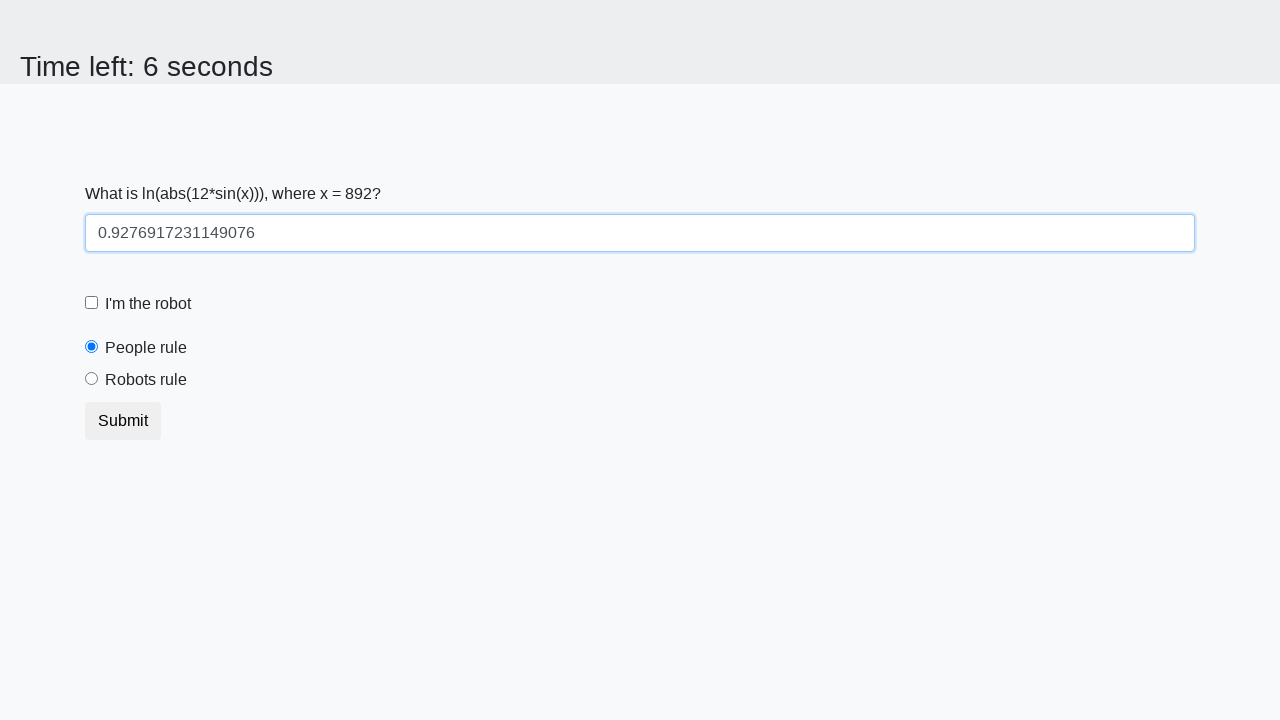

Clicked robot checkbox at (148, 304) on label[for="robotCheckbox"]
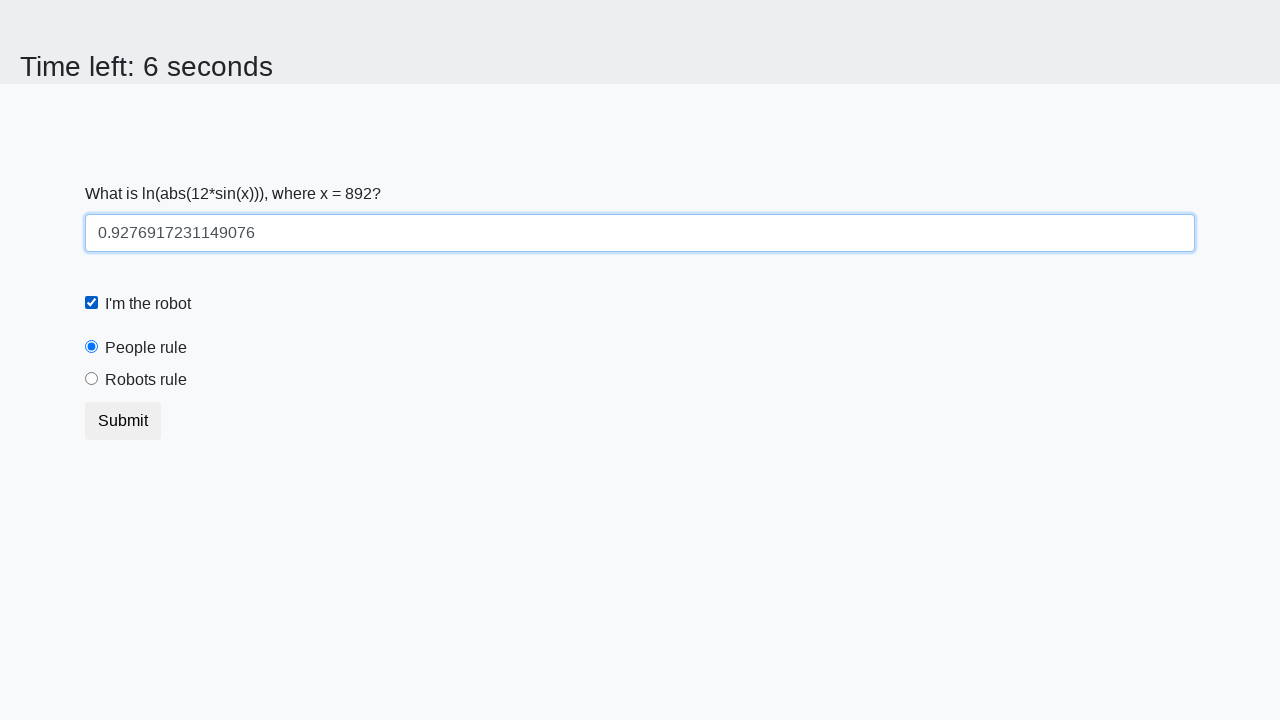

Selected robots rule radio button at (146, 380) on label[for="robotsRule"]
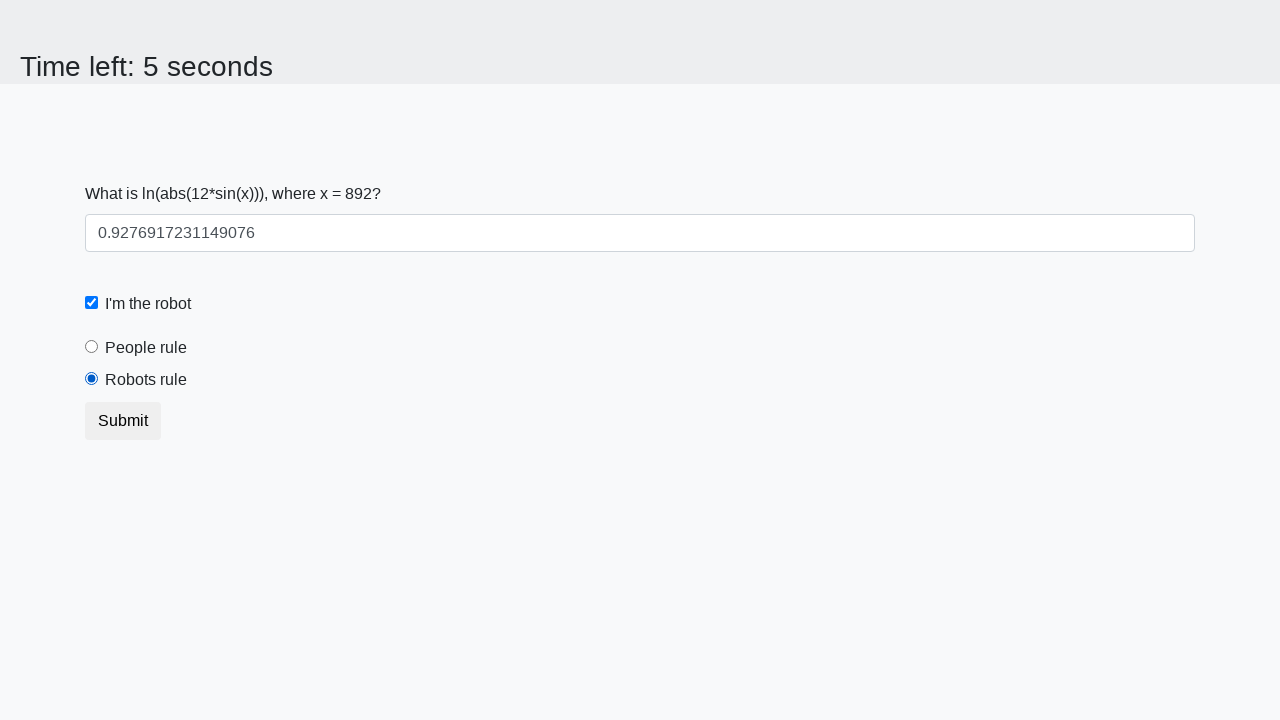

Clicked submit button to submit the form at (123, 421) on button[type="submit"]
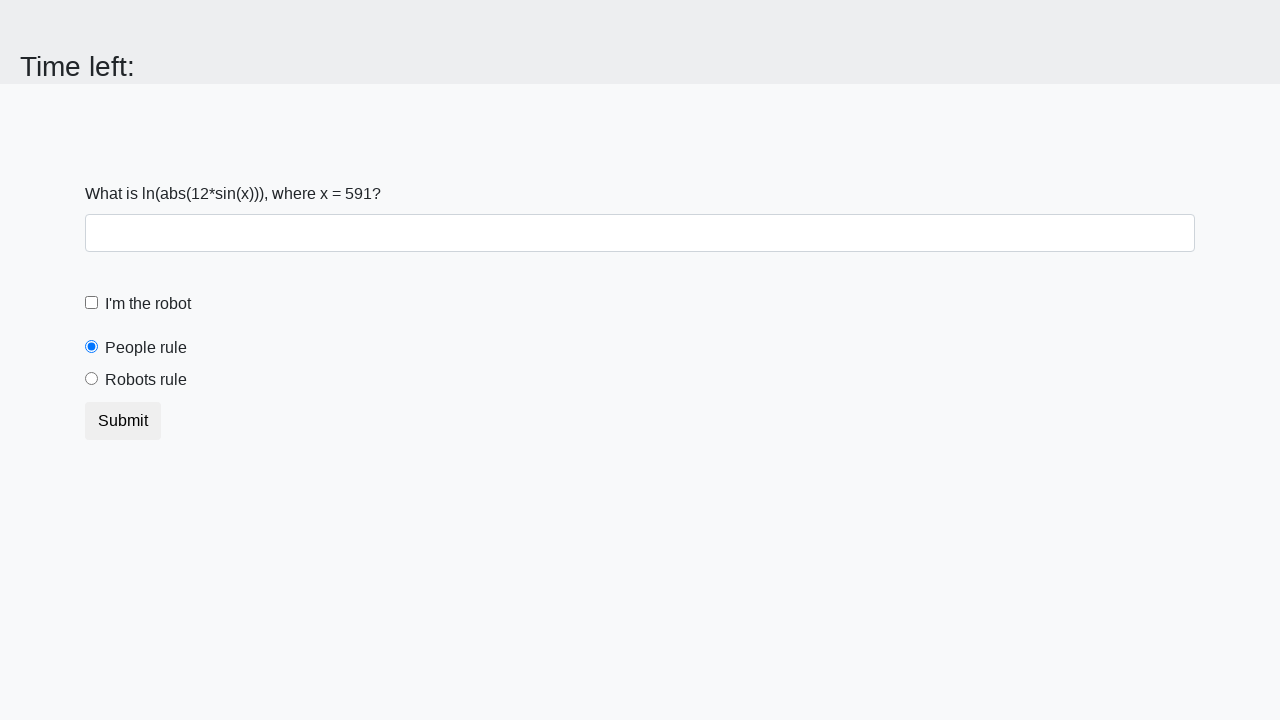

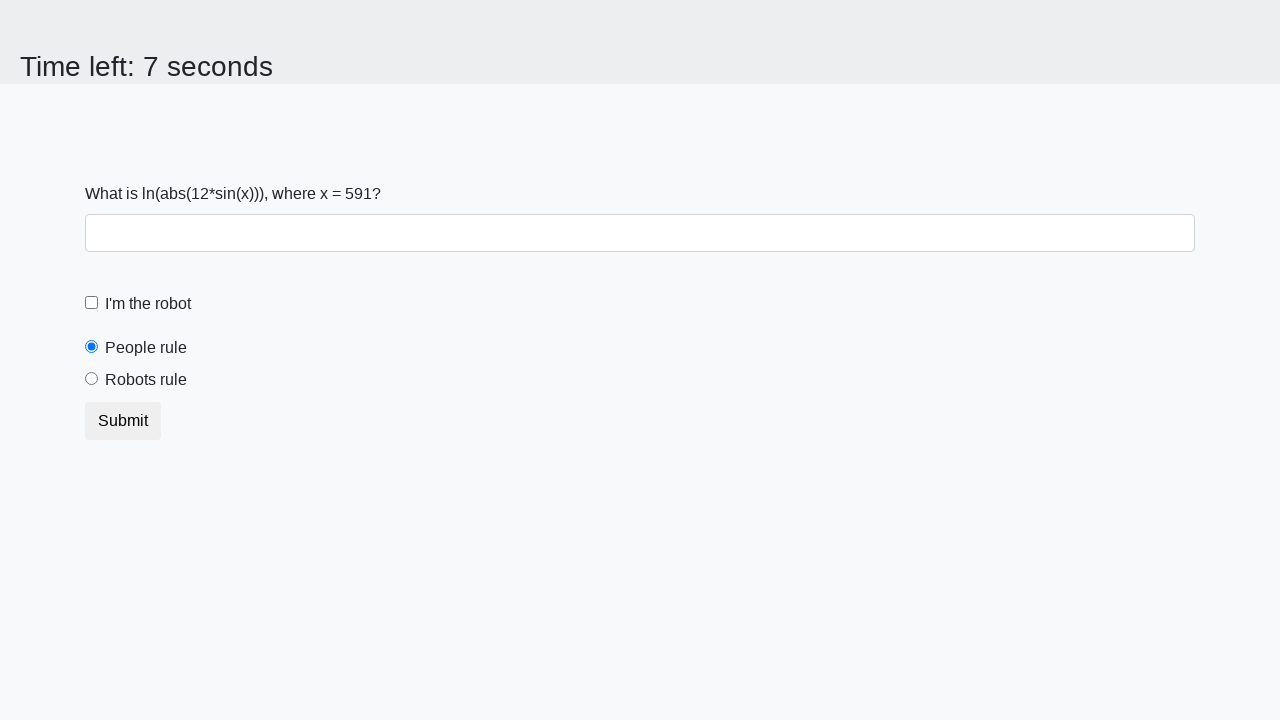